Tests email subscription functionality on the cart page by navigating to cart, entering an email in the subscription field, and verifying the success message.

Starting URL: https://automationexercise.com/

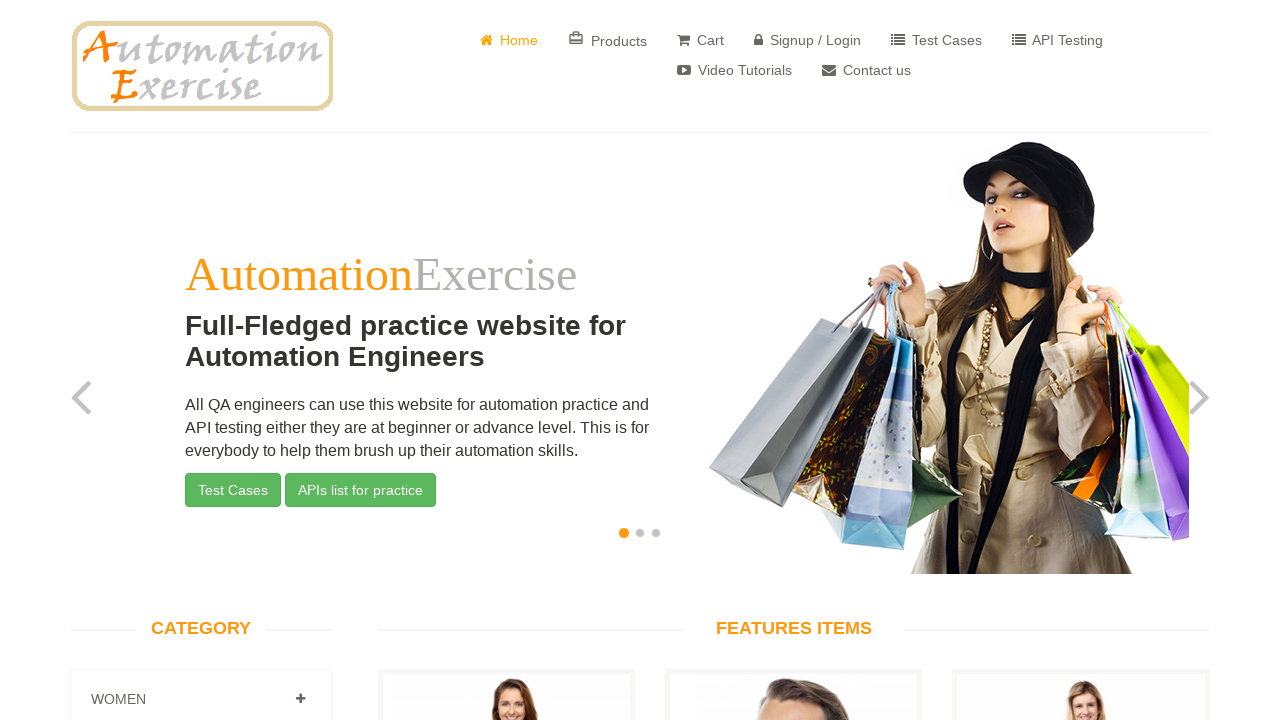

Clicked on Cart button to navigate to cart page at (700, 40) on a[href='/view_cart']
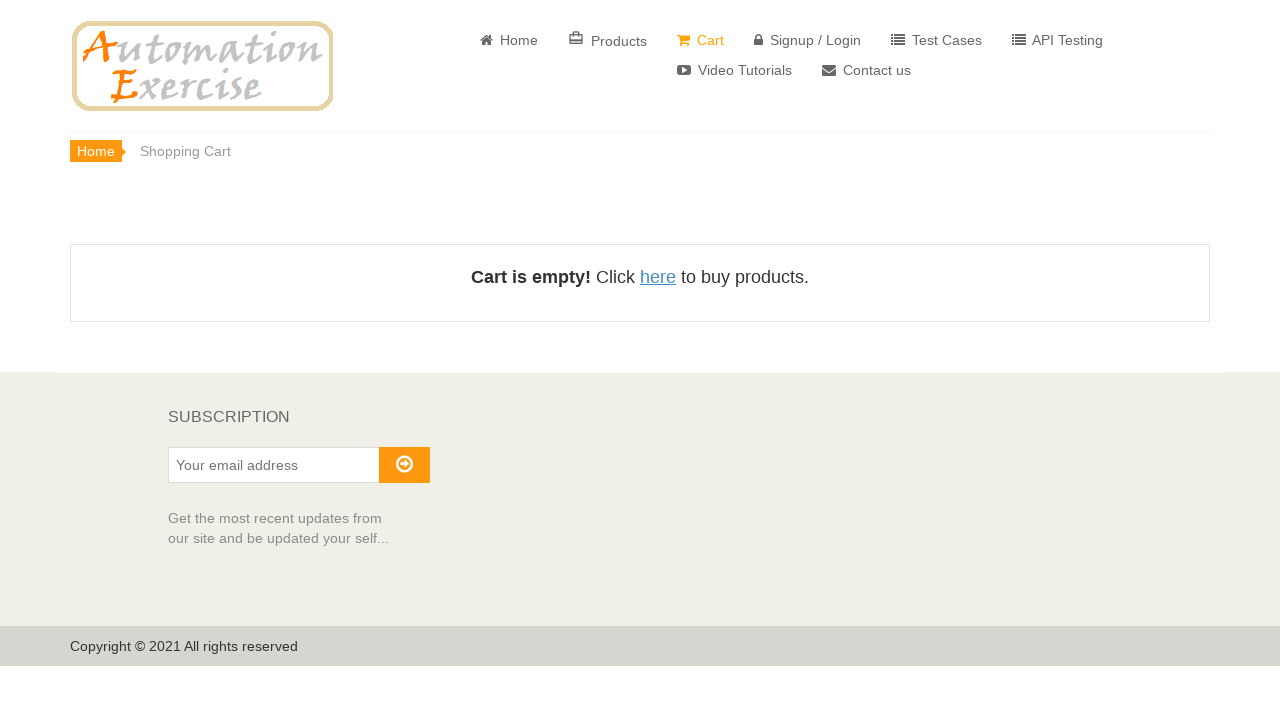

Filled subscription email field with 'testsubscription@email.com' on input#susbscribe_email
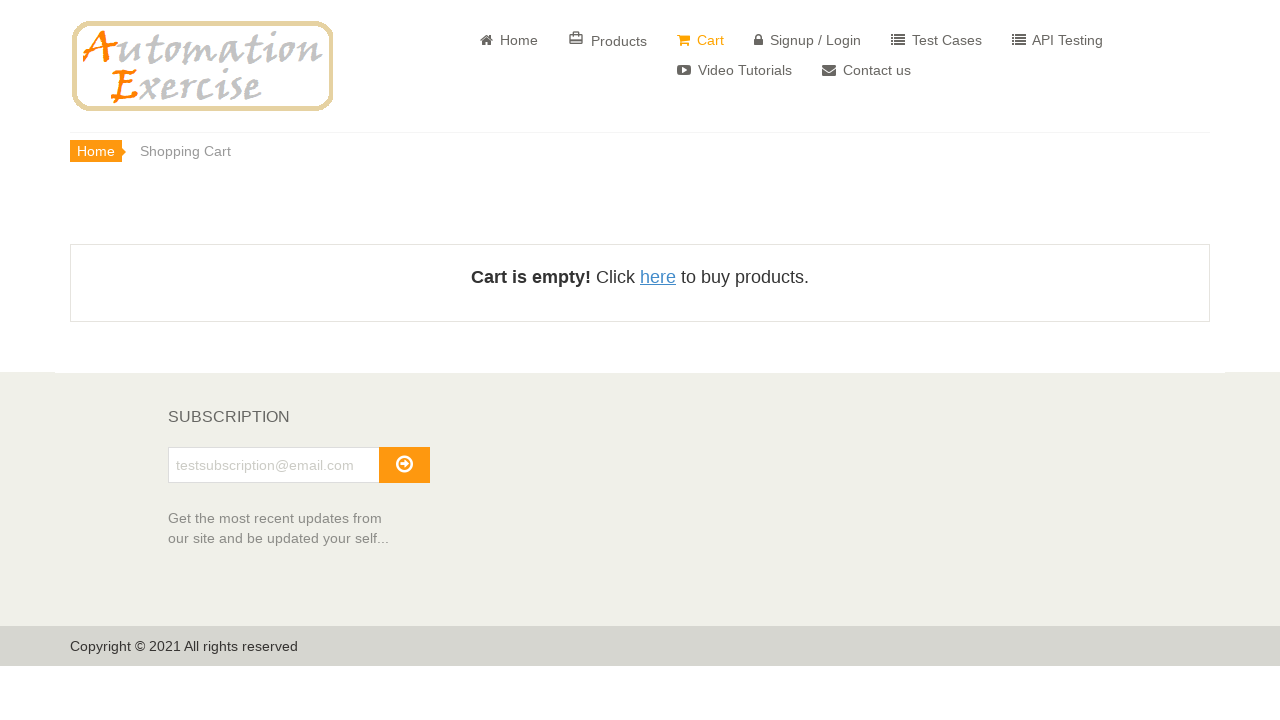

Clicked subscribe button to submit email subscription at (404, 465) on button#subscribe
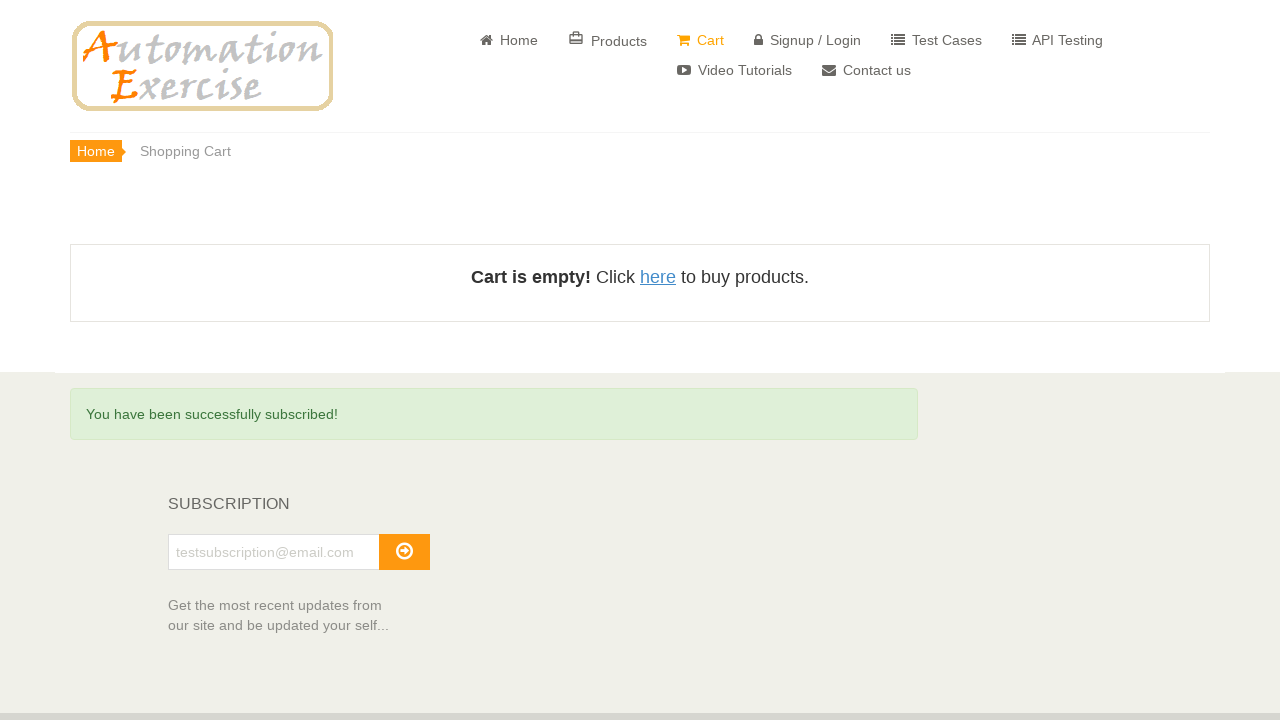

Success message appeared confirming email subscription
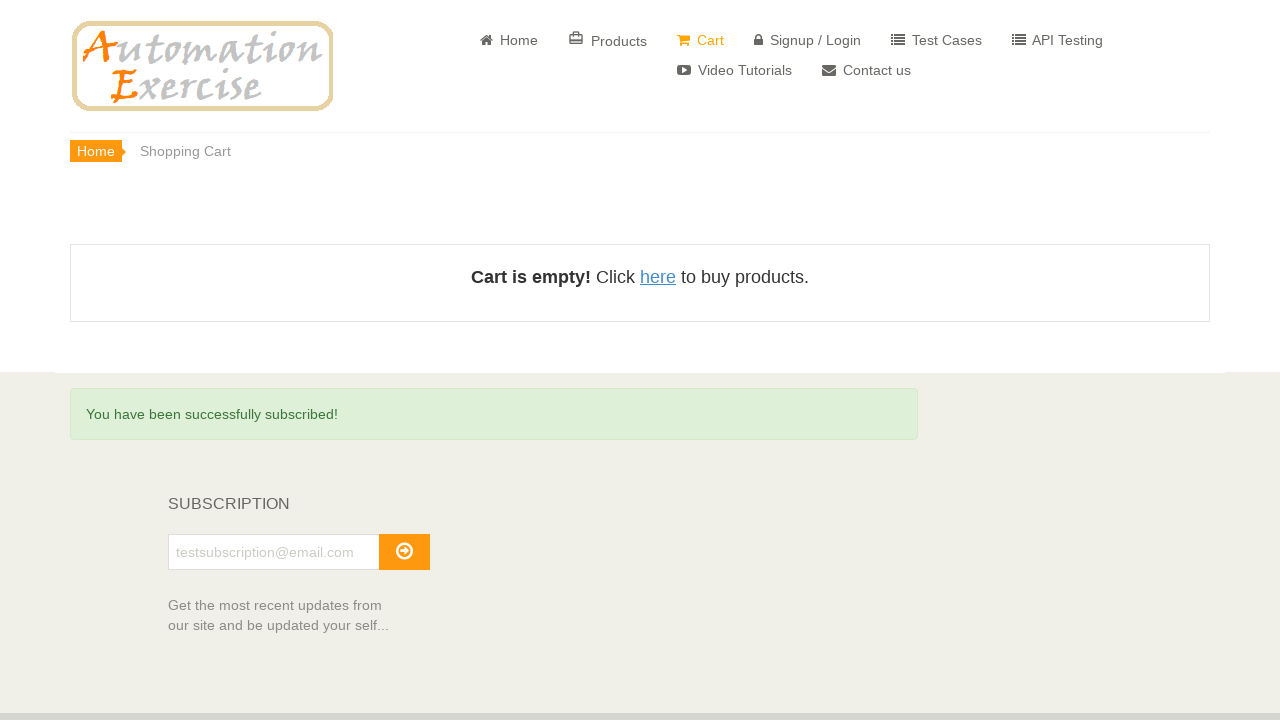

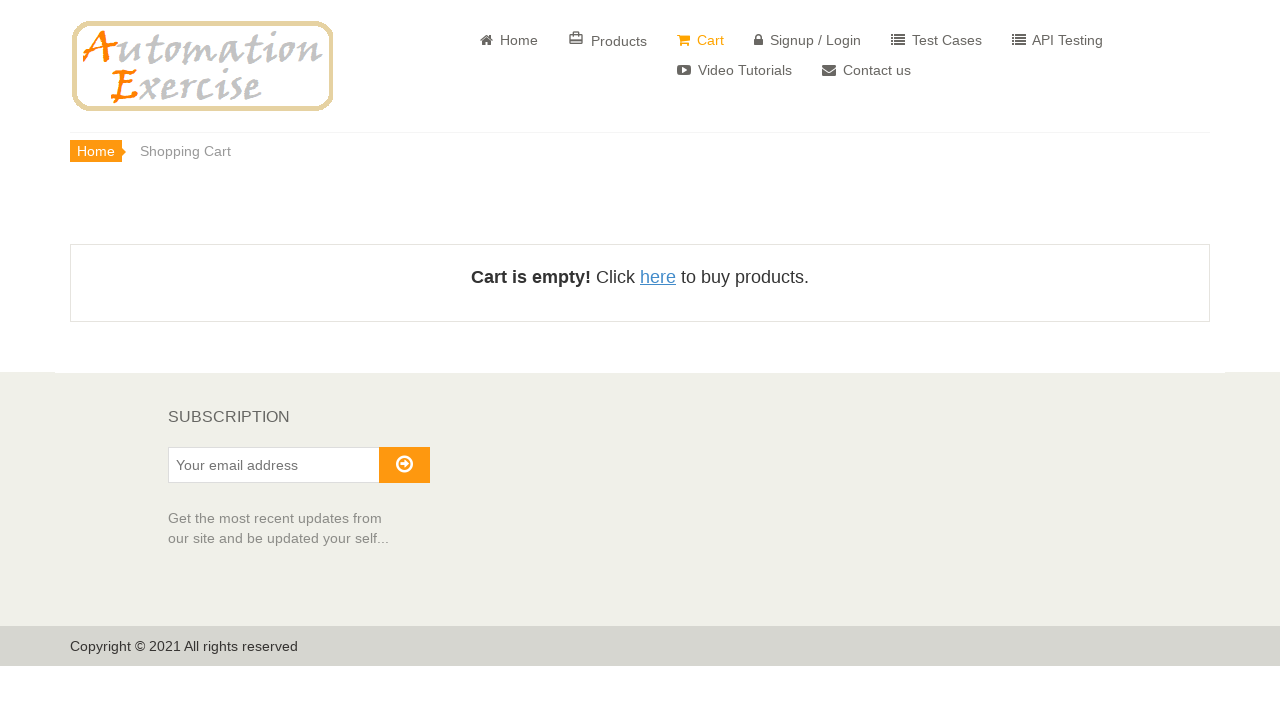